Tests iframe handling using the frameLocator method to interact with elements inside an iframe by its title attribute, clicking a search button and filling the search field.

Starting URL: https://www.w3schools.com/html/html_iframe.asp

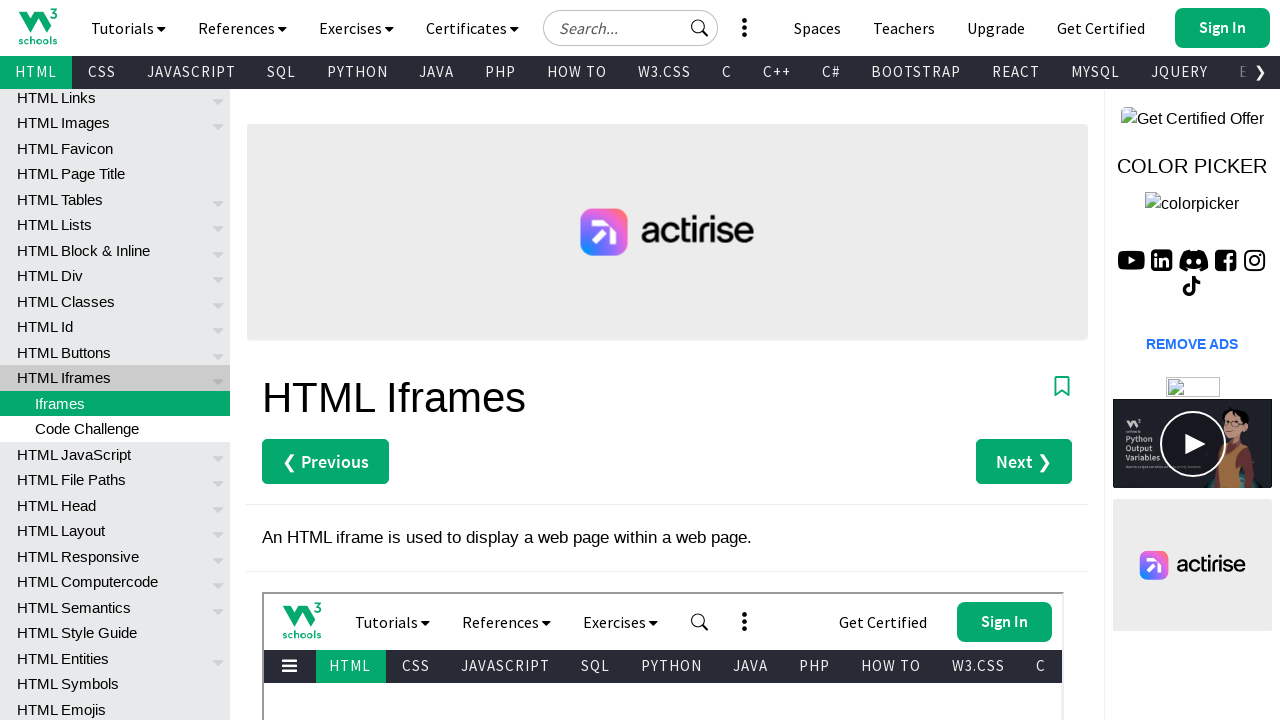

Located iframe with title 'W3Schools HTML Tutorial'
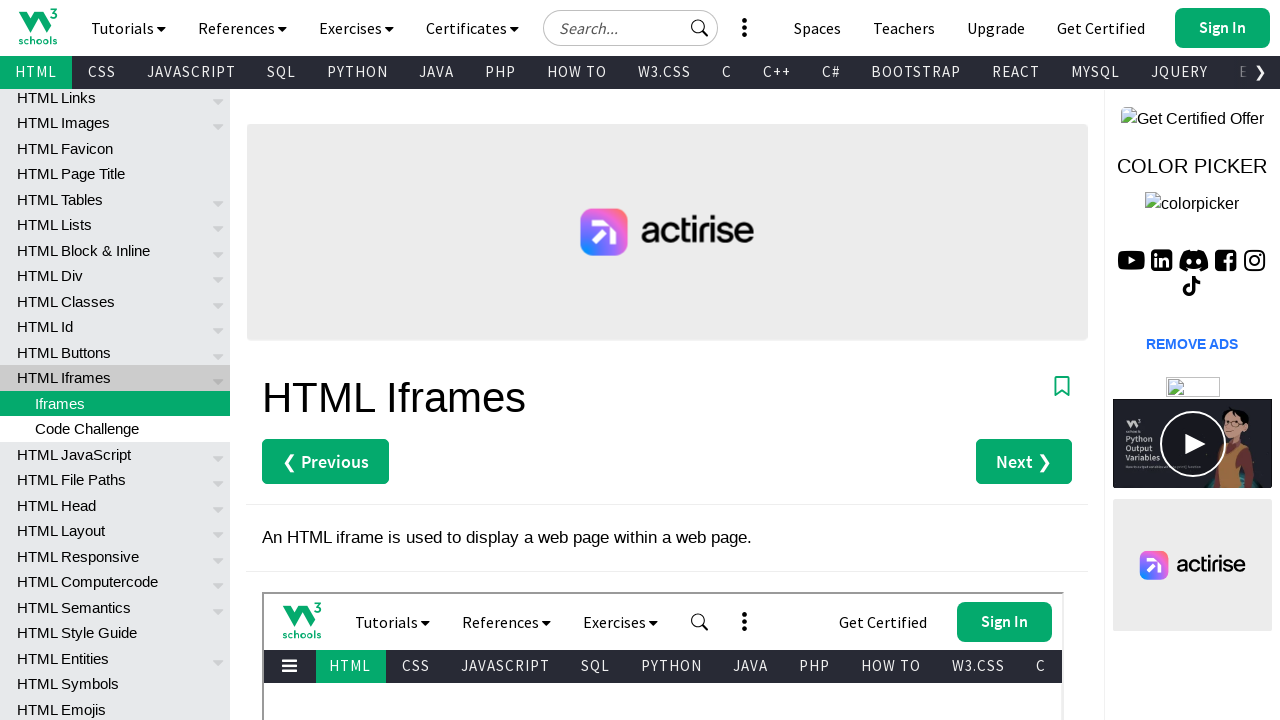

Clicked the search button inside the iframe at (700, 622) on [title='W3Schools HTML Tutorial'] >> internal:control=enter-frame >> internal:ro
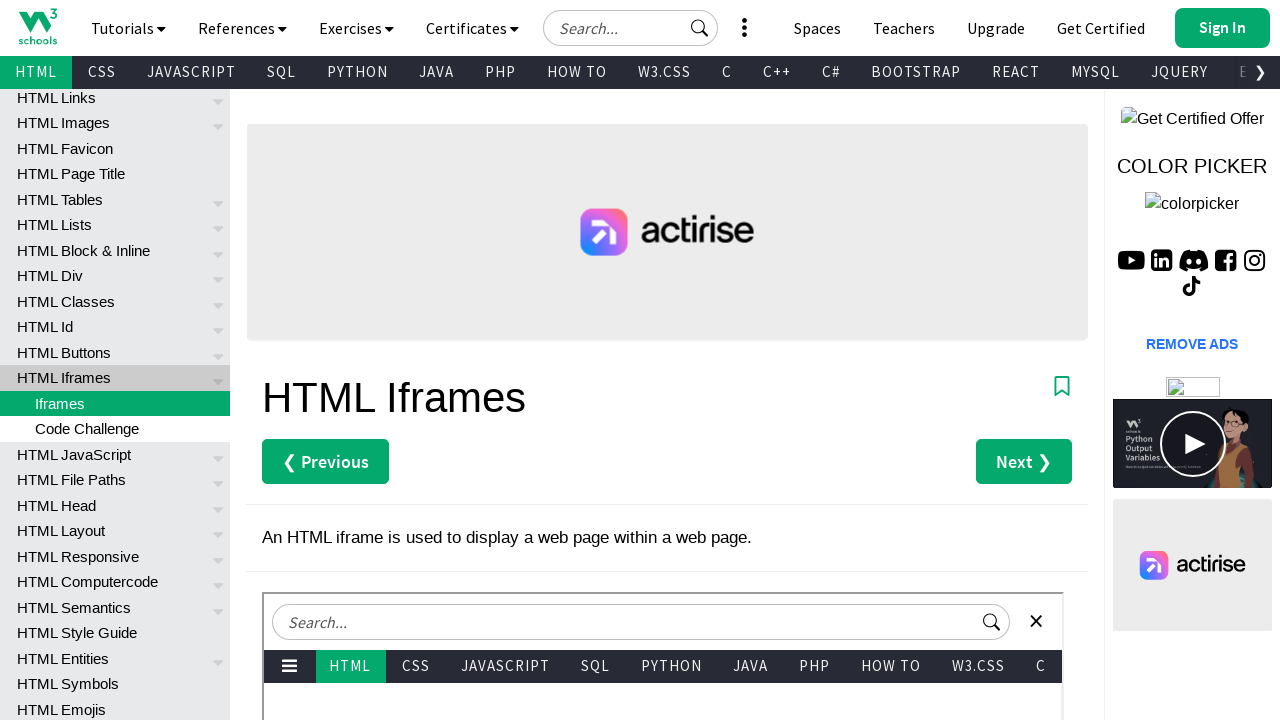

Filled search field with 'Test automation123' on [title='W3Schools HTML Tutorial'] >> internal:control=enter-frame >> #tnb-google
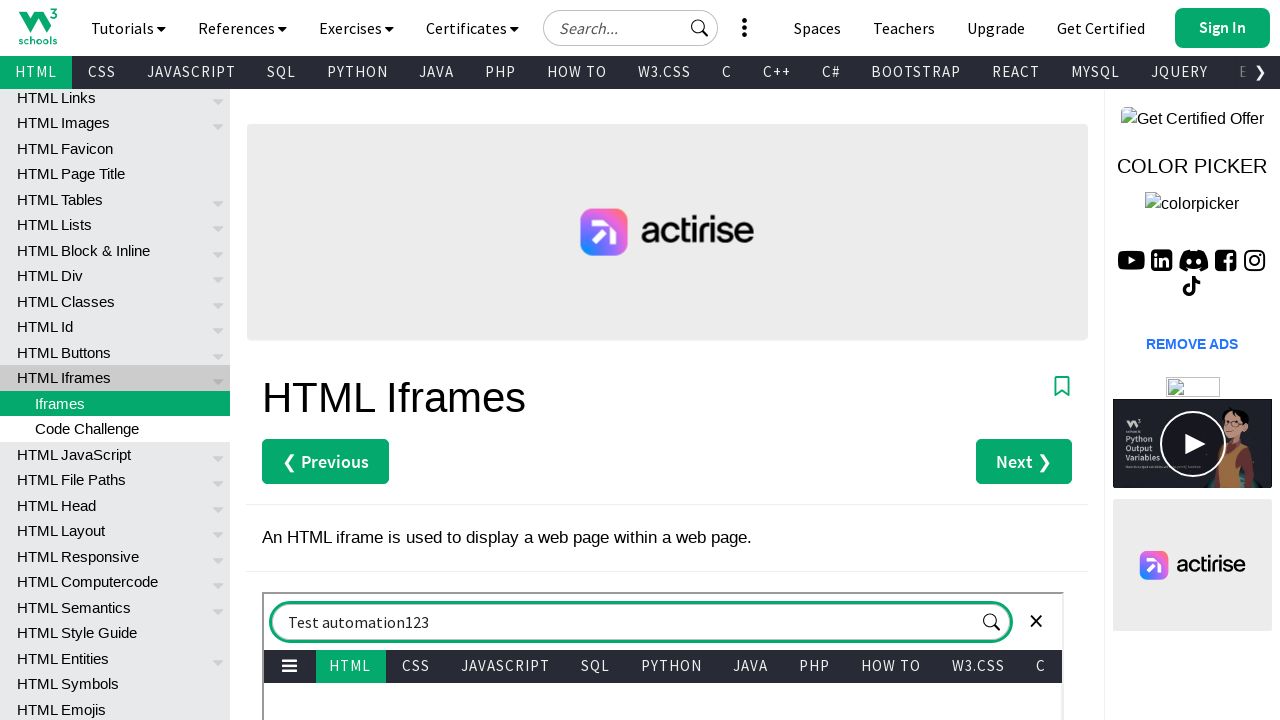

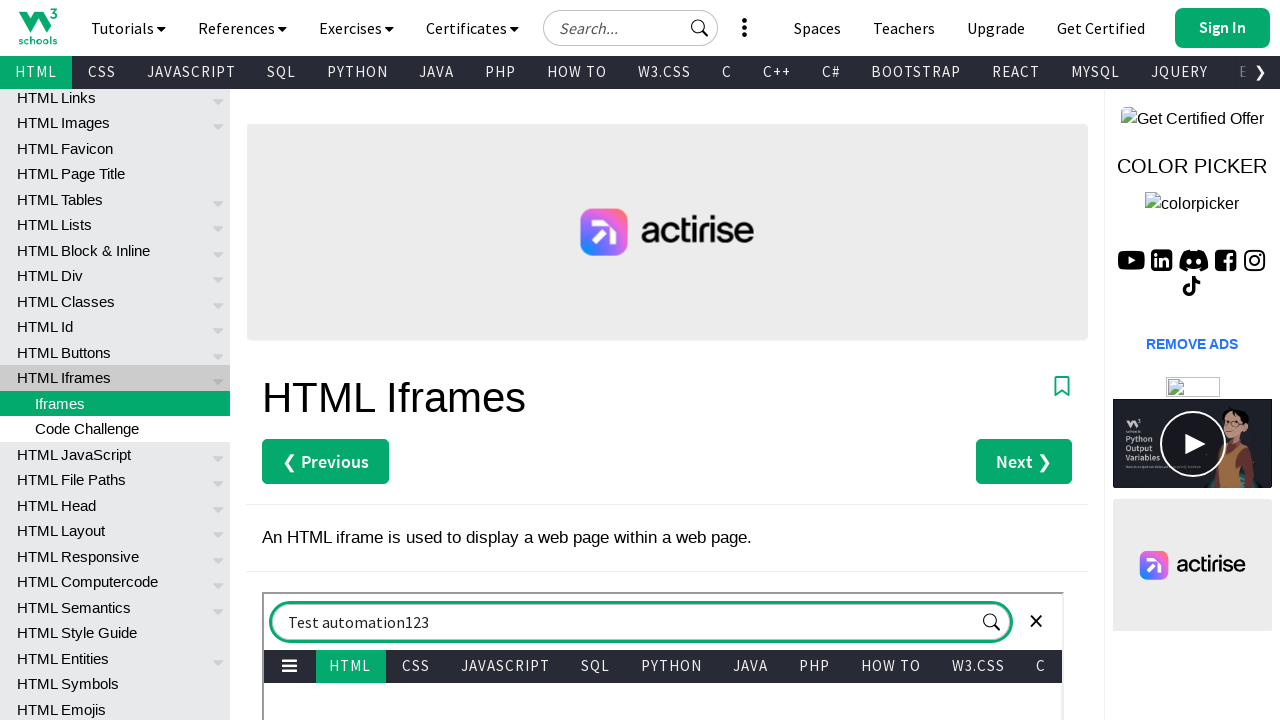